Tests that clicking filter links highlights the currently applied filter

Starting URL: https://demo.playwright.dev/todomvc

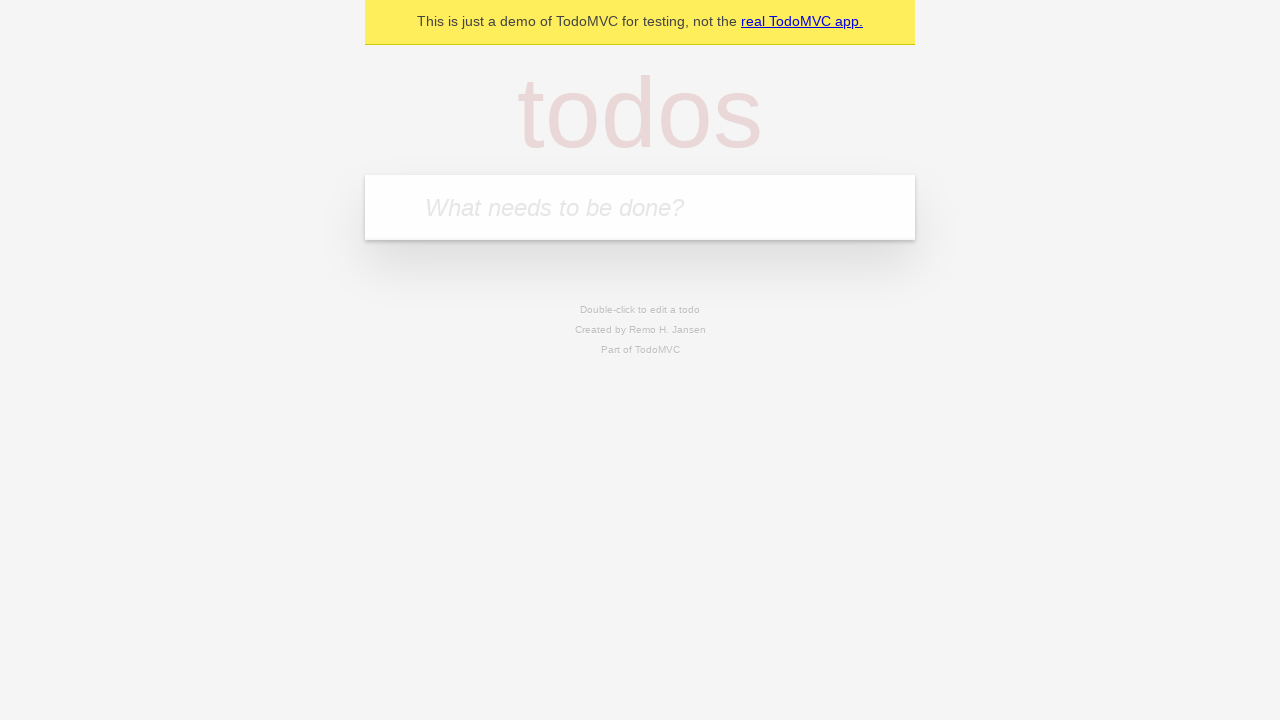

Filled todo input with 'buy food' on internal:attr=[placeholder="What needs to be done?"i]
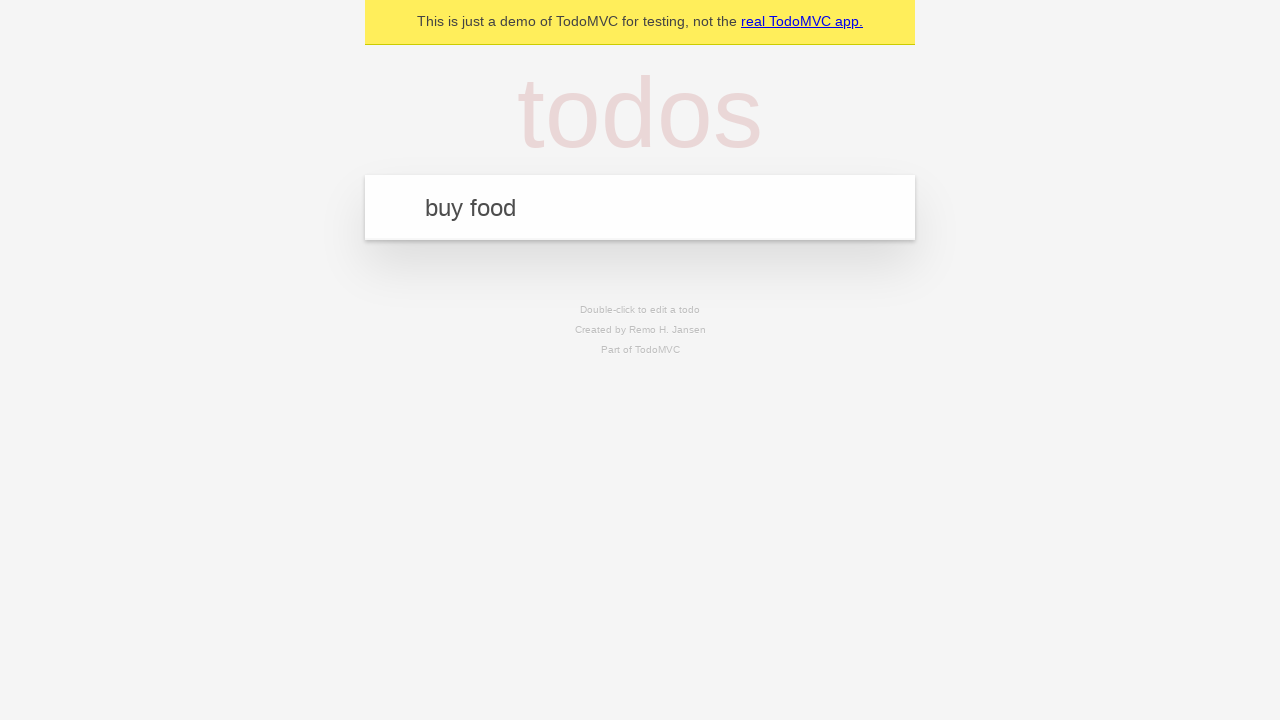

Pressed Enter to create todo 'buy food' on internal:attr=[placeholder="What needs to be done?"i]
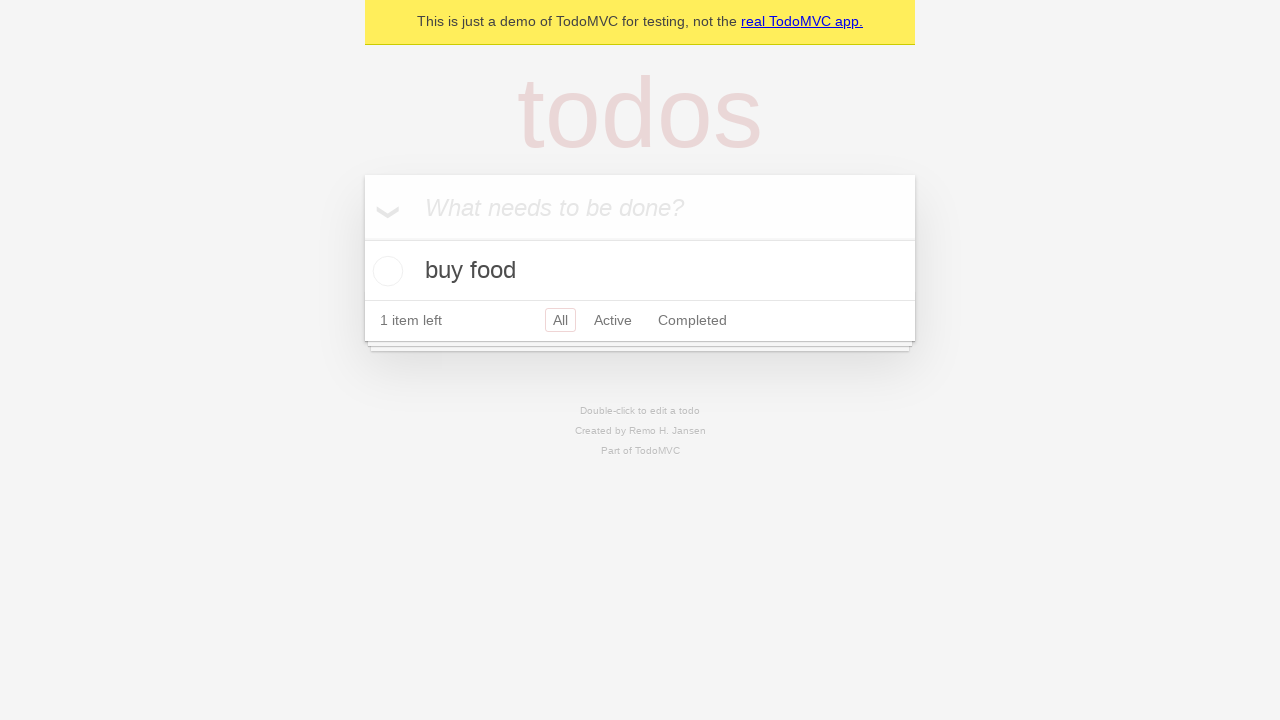

Filled todo input with 'watch show' on internal:attr=[placeholder="What needs to be done?"i]
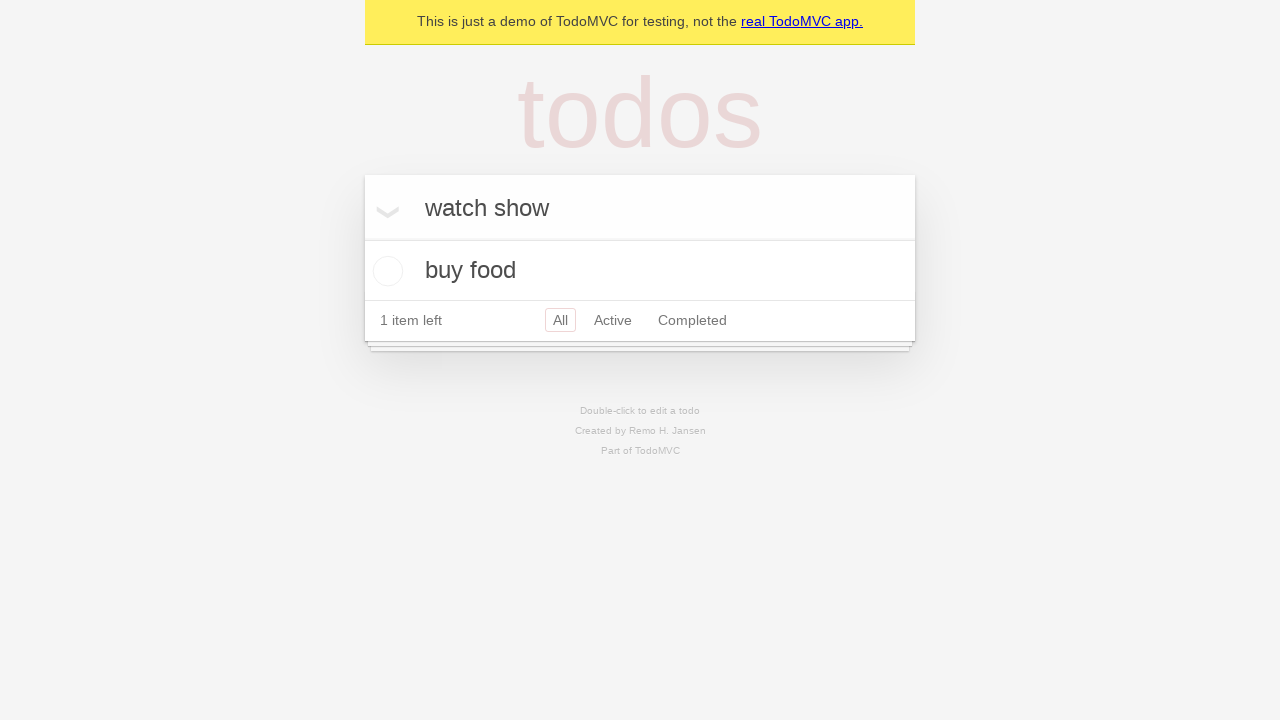

Pressed Enter to create todo 'watch show' on internal:attr=[placeholder="What needs to be done?"i]
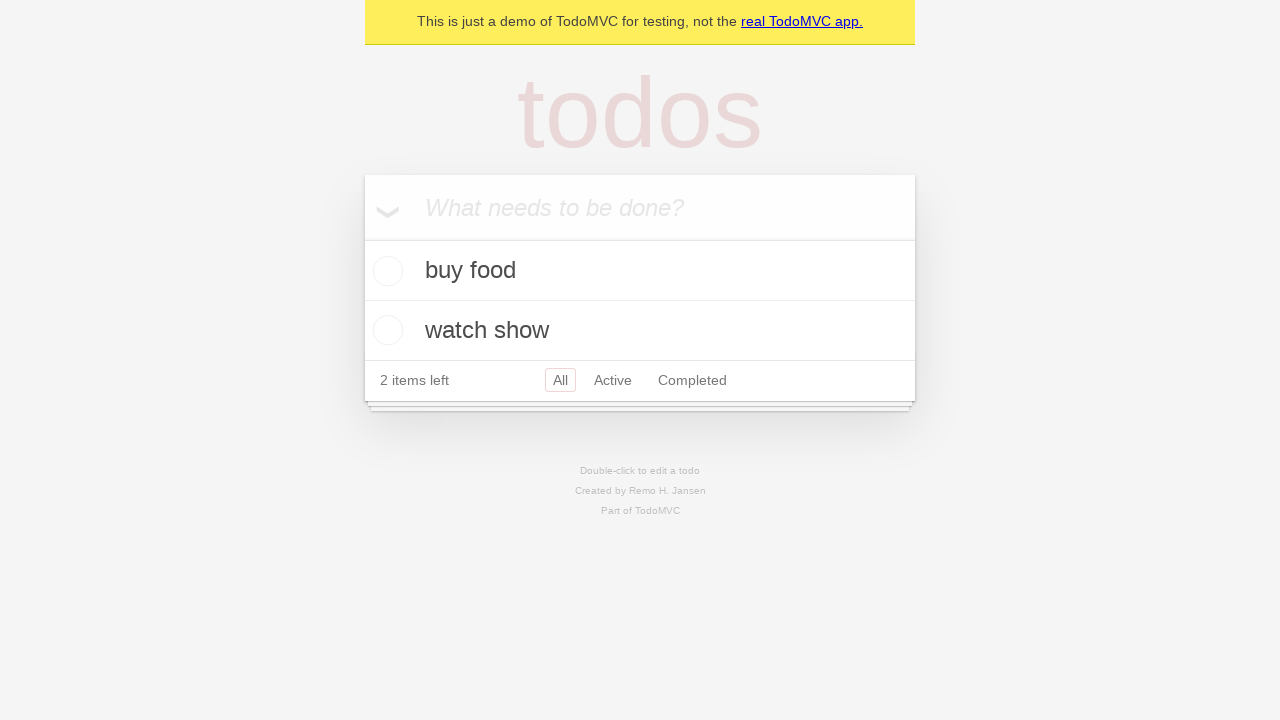

Filled todo input with 'cook dinner' on internal:attr=[placeholder="What needs to be done?"i]
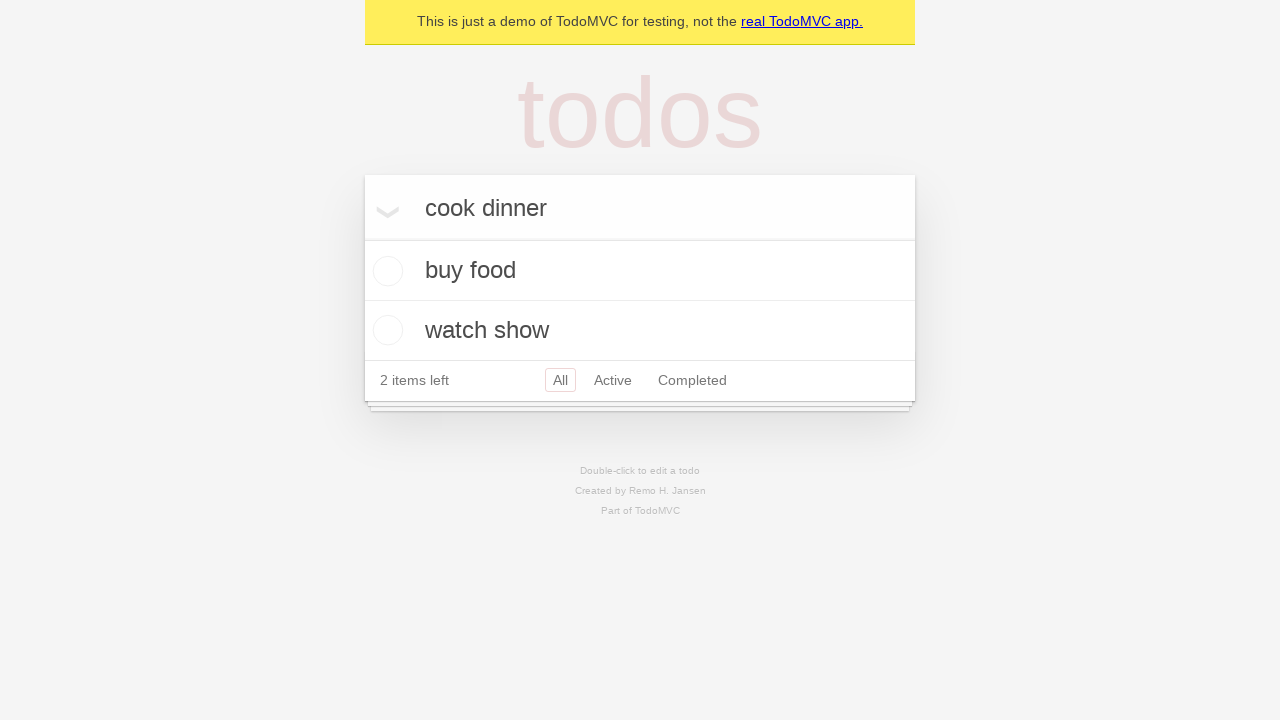

Pressed Enter to create todo 'cook dinner' on internal:attr=[placeholder="What needs to be done?"i]
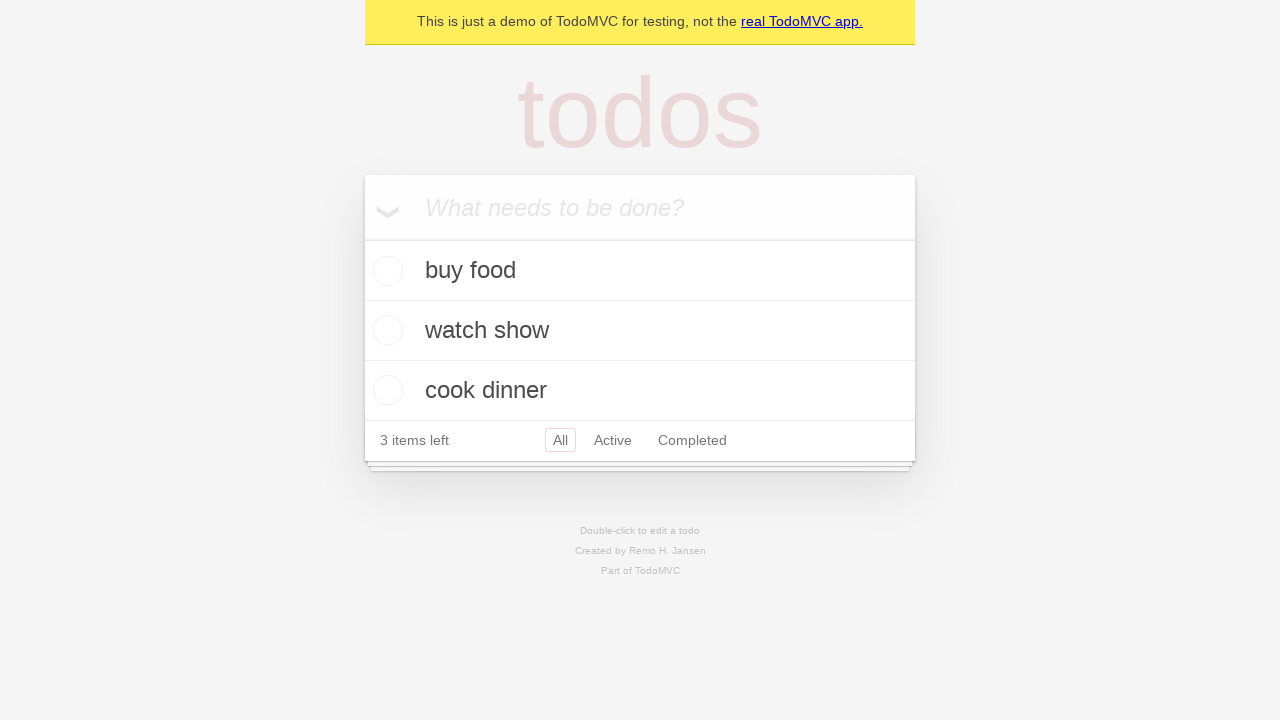

Clicked Active filter link at (613, 440) on internal:role=link[name="Active"i]
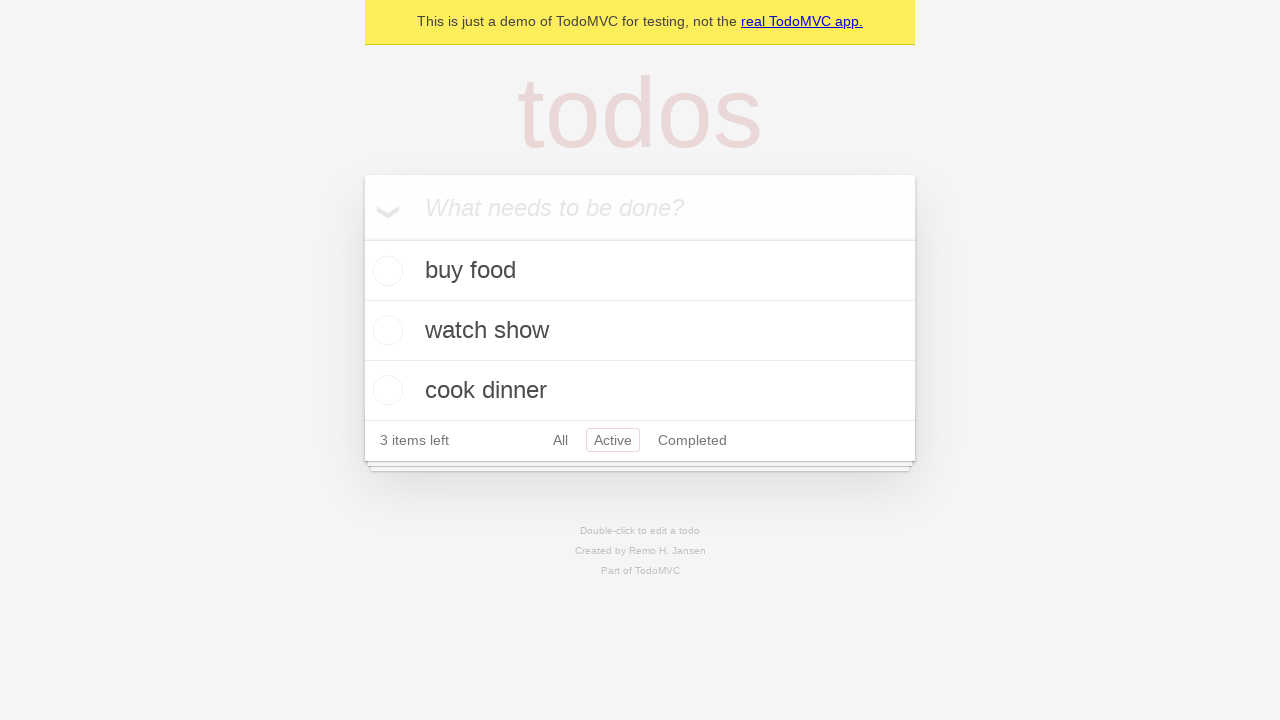

Clicked Completed filter link to verify highlight changes at (692, 440) on internal:role=link[name="Completed"i]
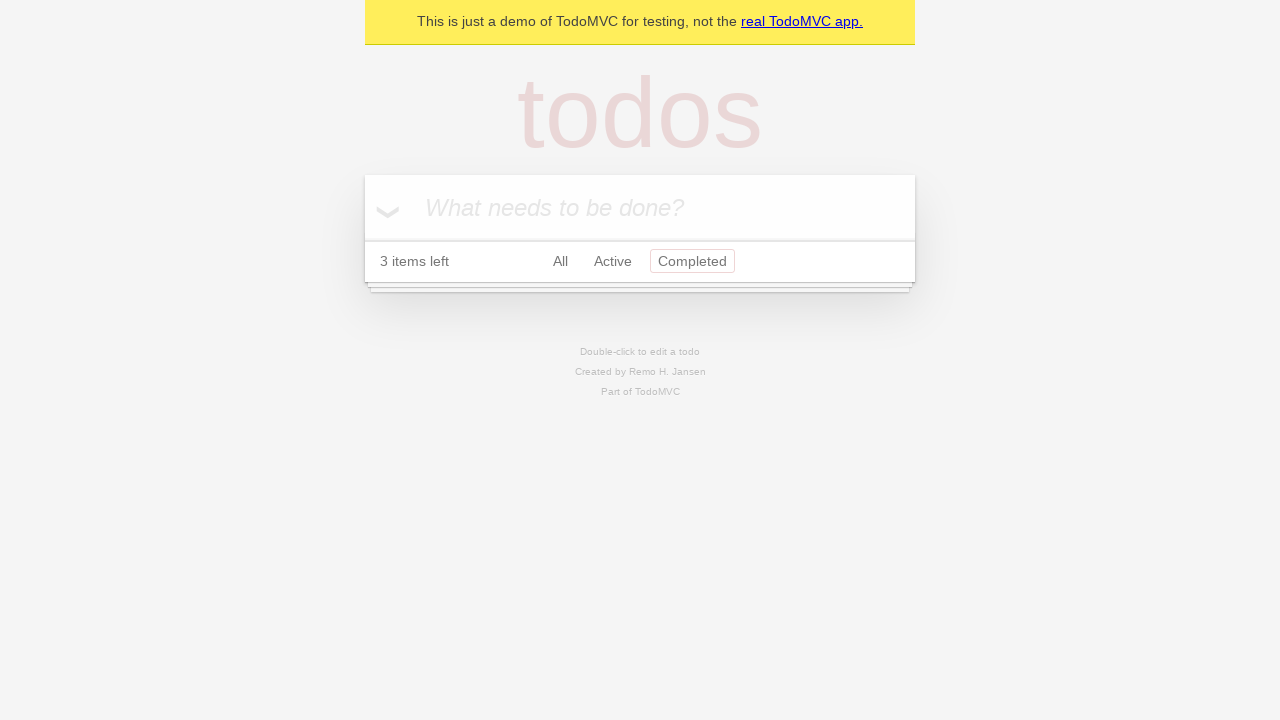

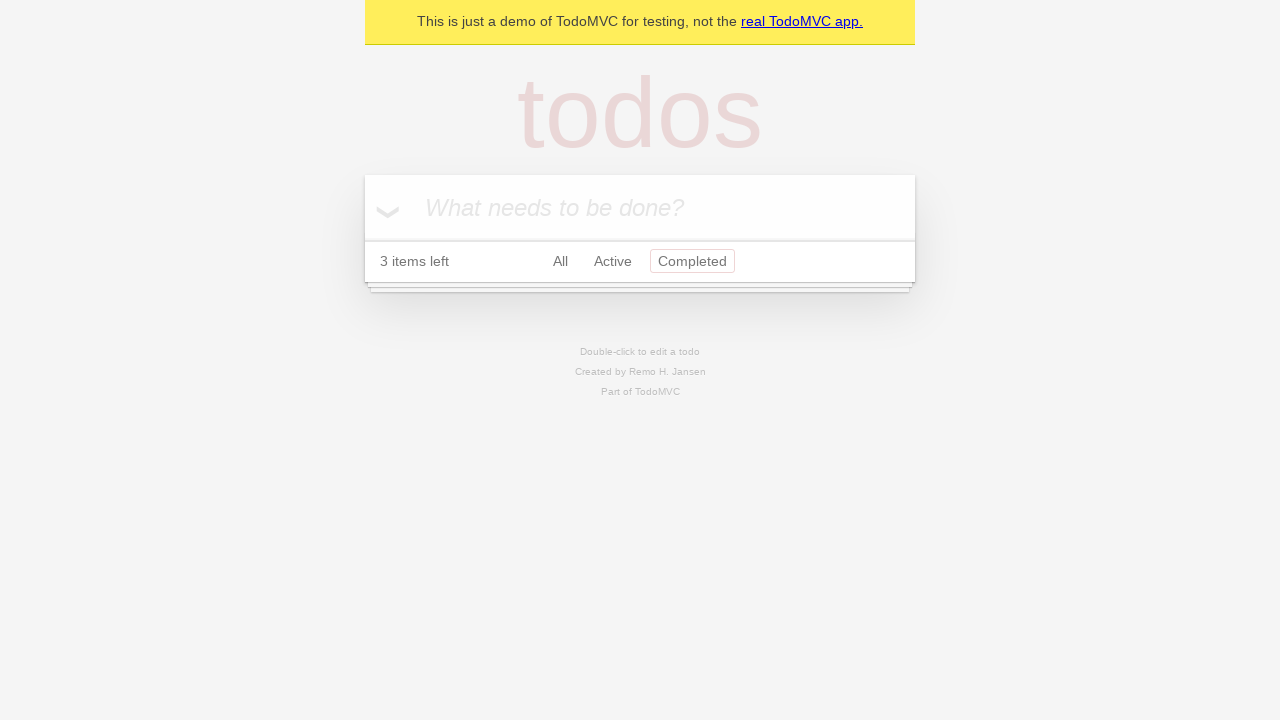